Tests iframe interaction on W3Schools try editor by switching between frames, clicking buttons, and verifying text changes

Starting URL: https://www.w3schools.com/js/tryit.asp?filename=tryjs_intro_inner_html

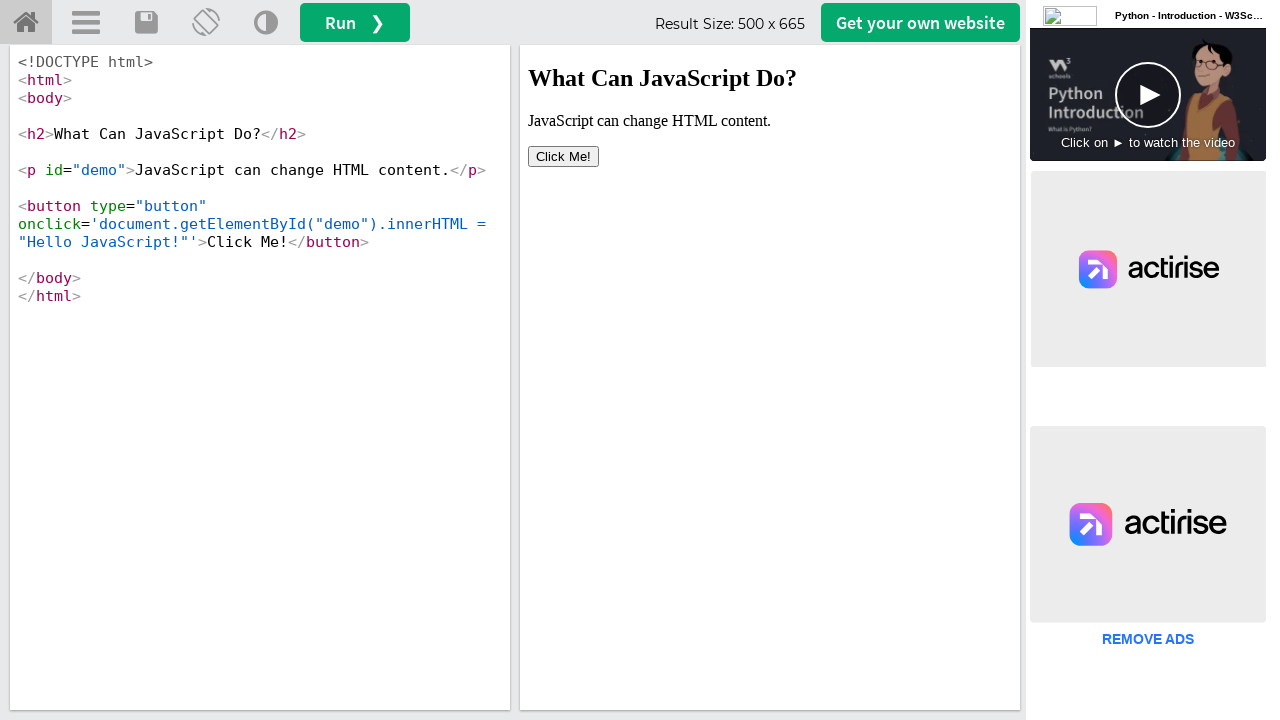

Located the result iframe
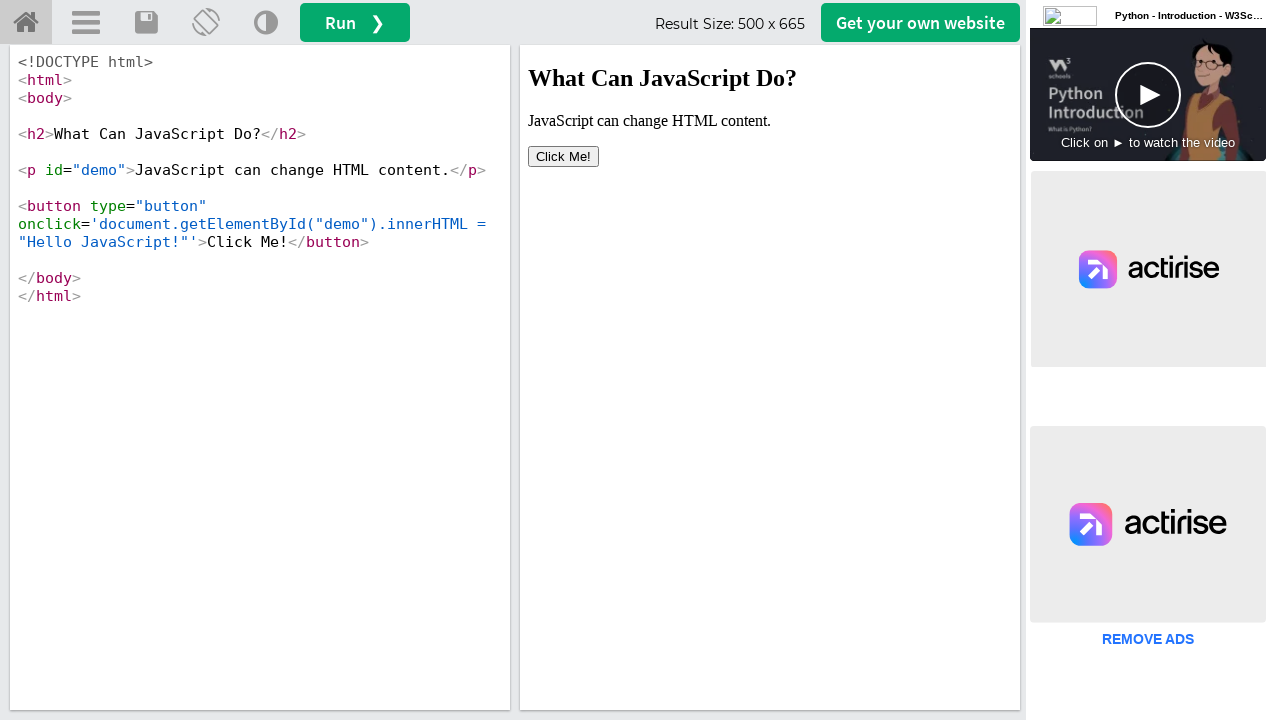

Clicked the 'Click Me!' button inside the iframe at (564, 156) on iframe#iframeResult >> internal:control=enter-frame >> xpath=//button[text()='Cl
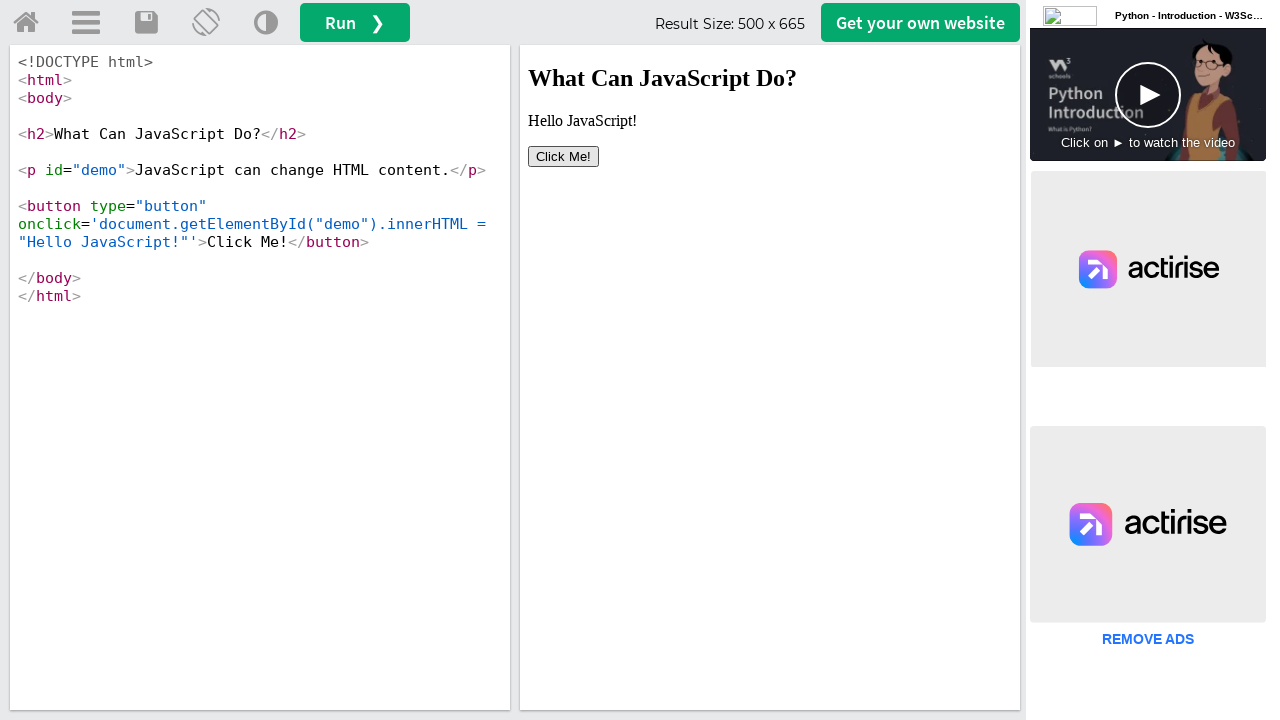

Clicked the Run button to execute the code at (355, 22) on button#runbtn
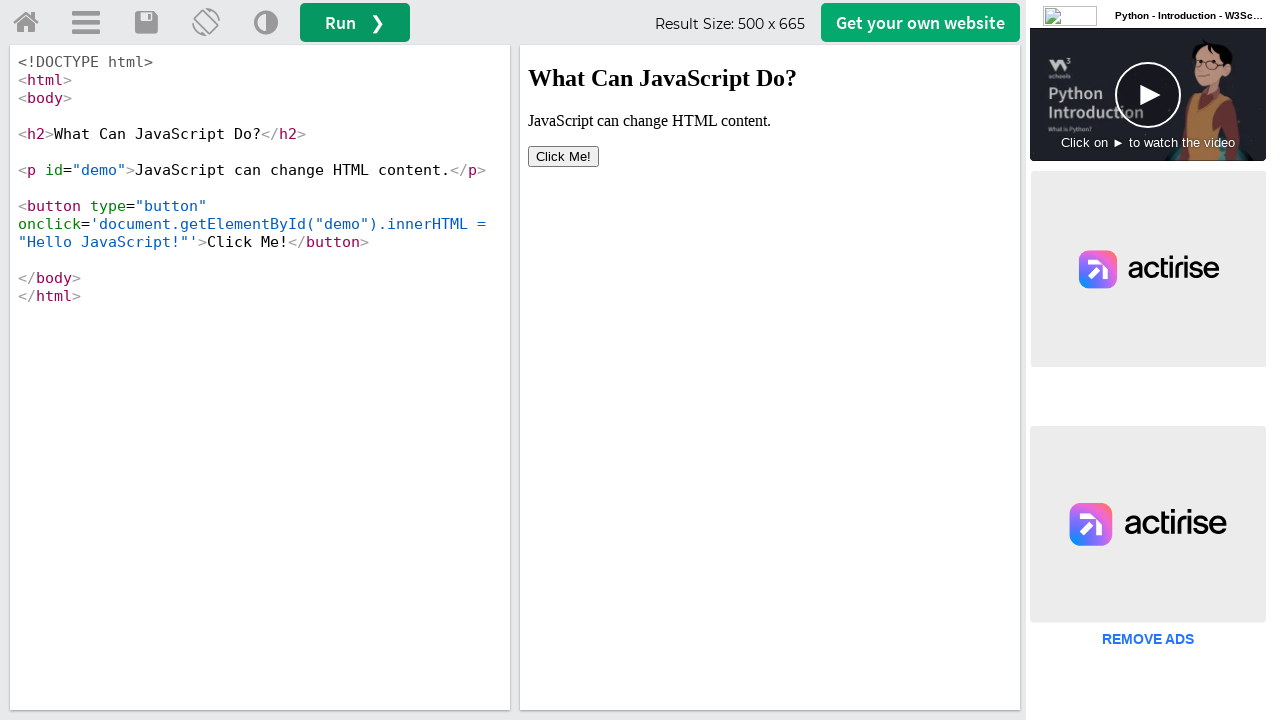

Waited for iframe to reload
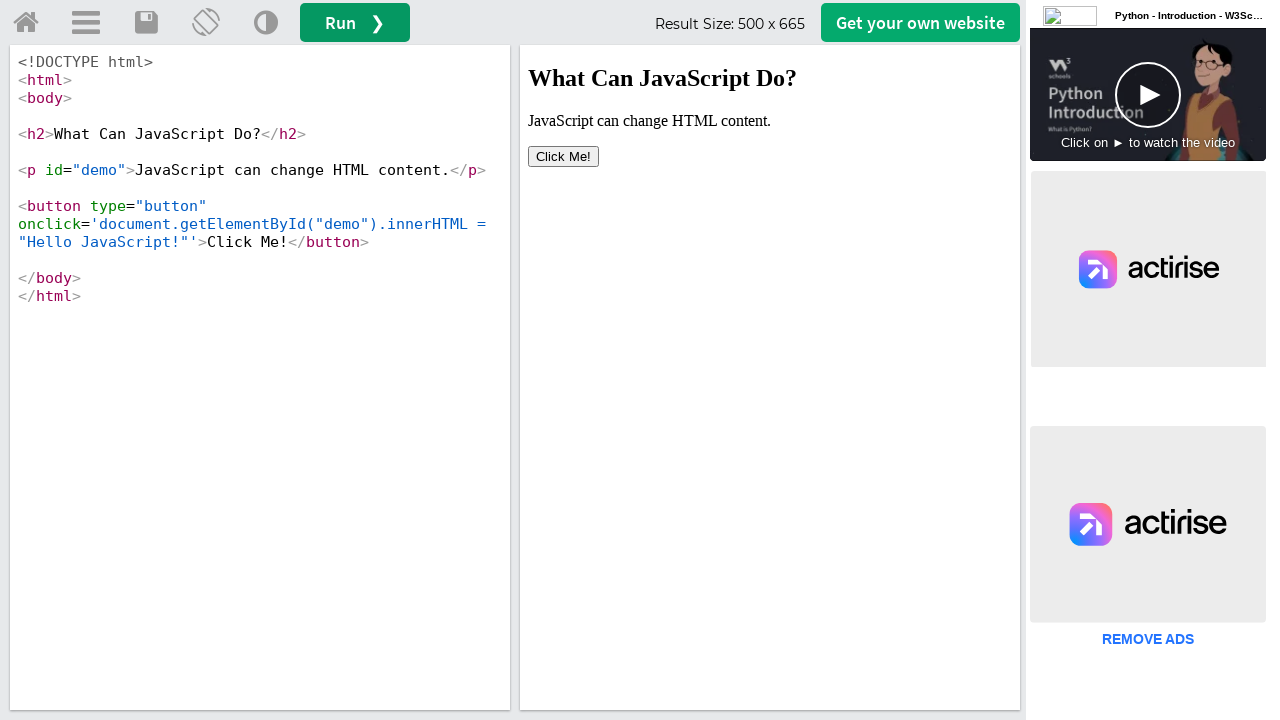

Verified that the text 'JavaScript can change HTML content.' appeared in the iframe
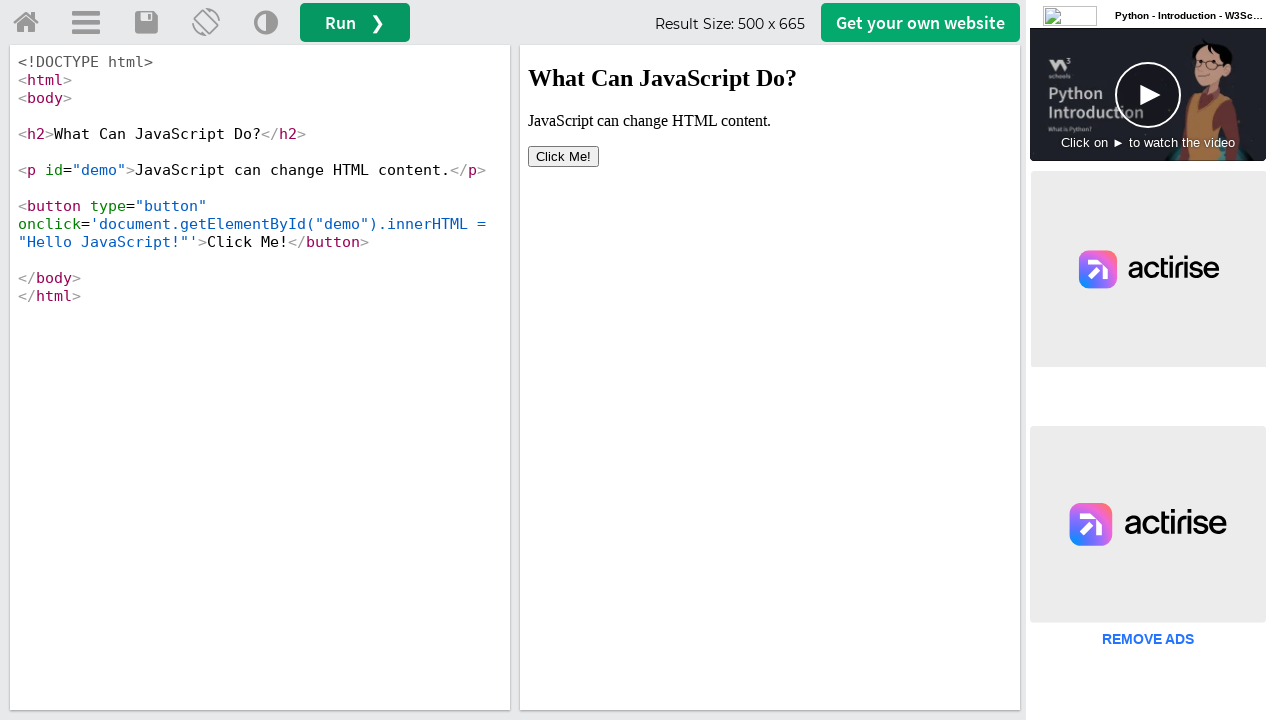

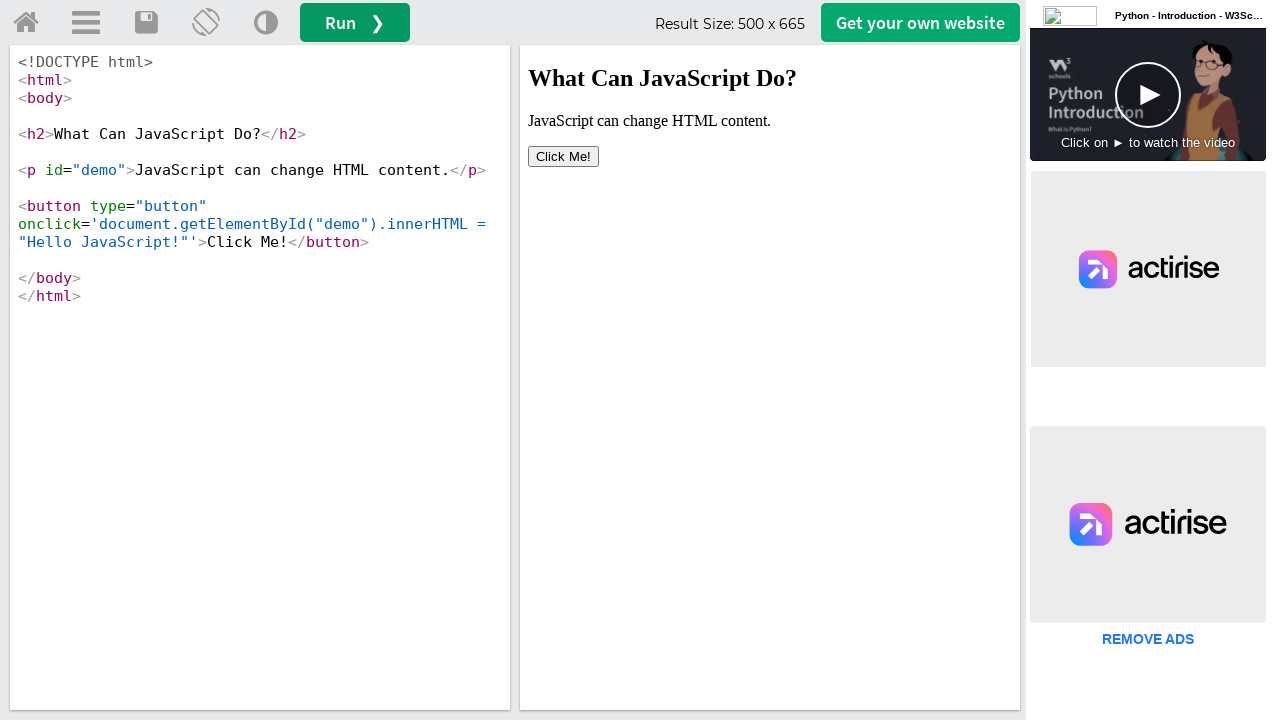